Tests checkbox interaction by finding all checkboxes on an HTML forms tutorial page and clicking each one that is not already selected.

Starting URL: http://www.echoecho.com/htmlforms09.htm

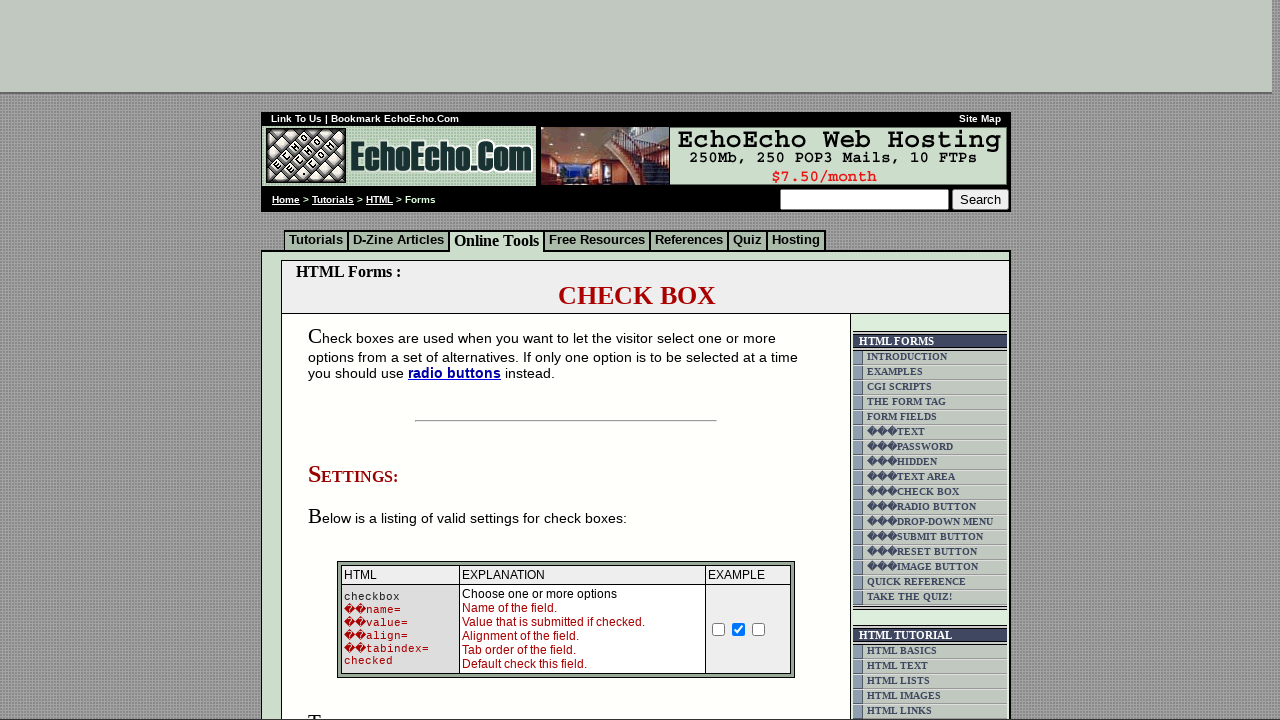

Page loaded - domcontentloaded state reached
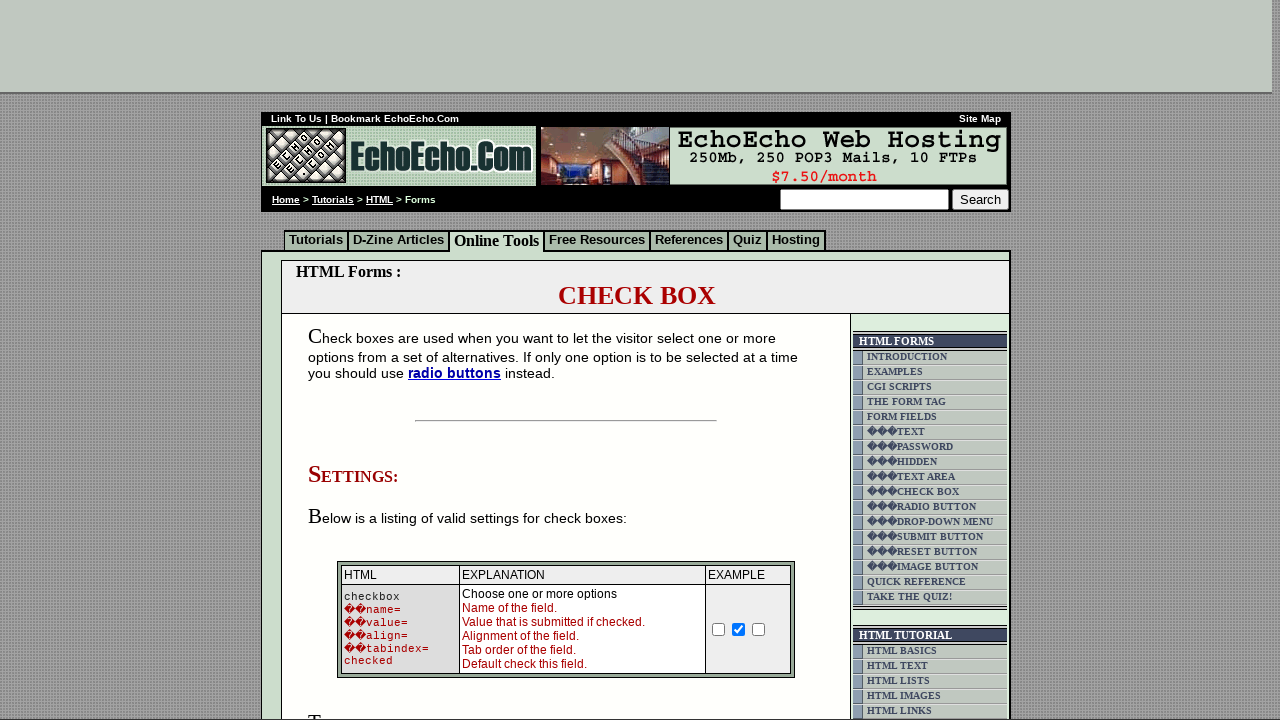

Located all checkboxes on the HTML forms tutorial page
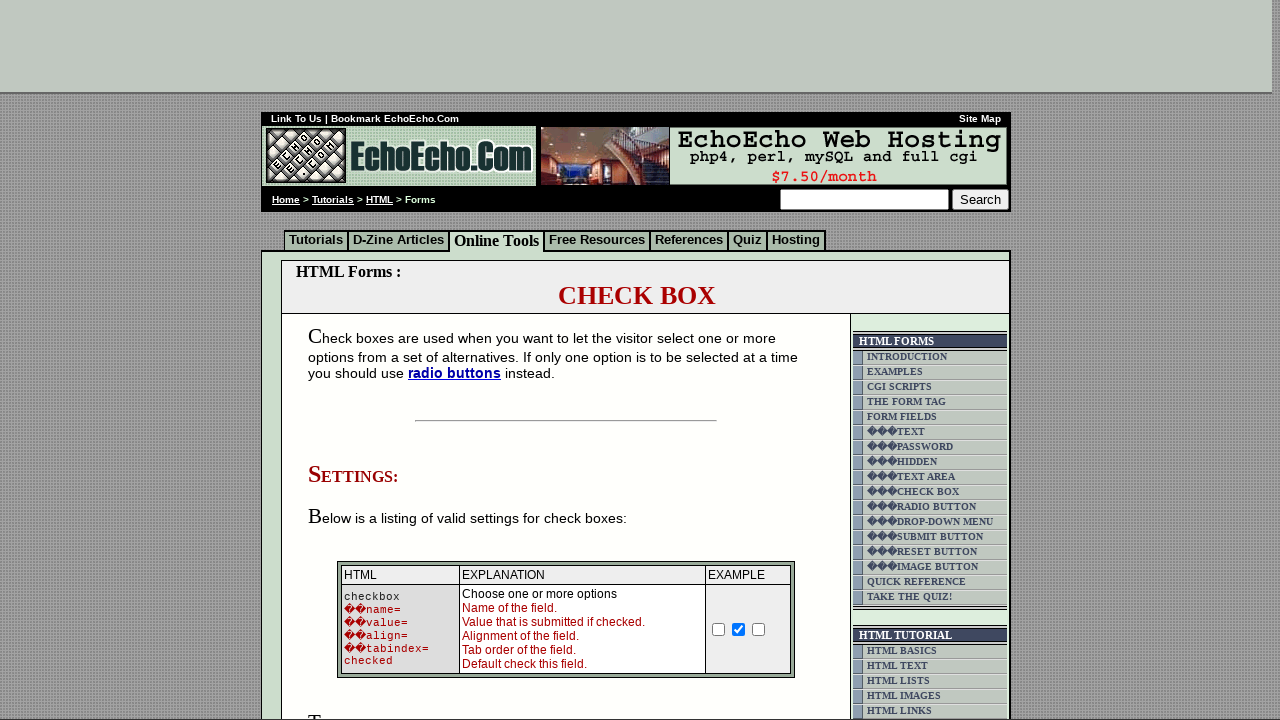

Clicked an unchecked checkbox to select it at (354, 360) on td.table5 input[type='checkbox'] >> nth=0
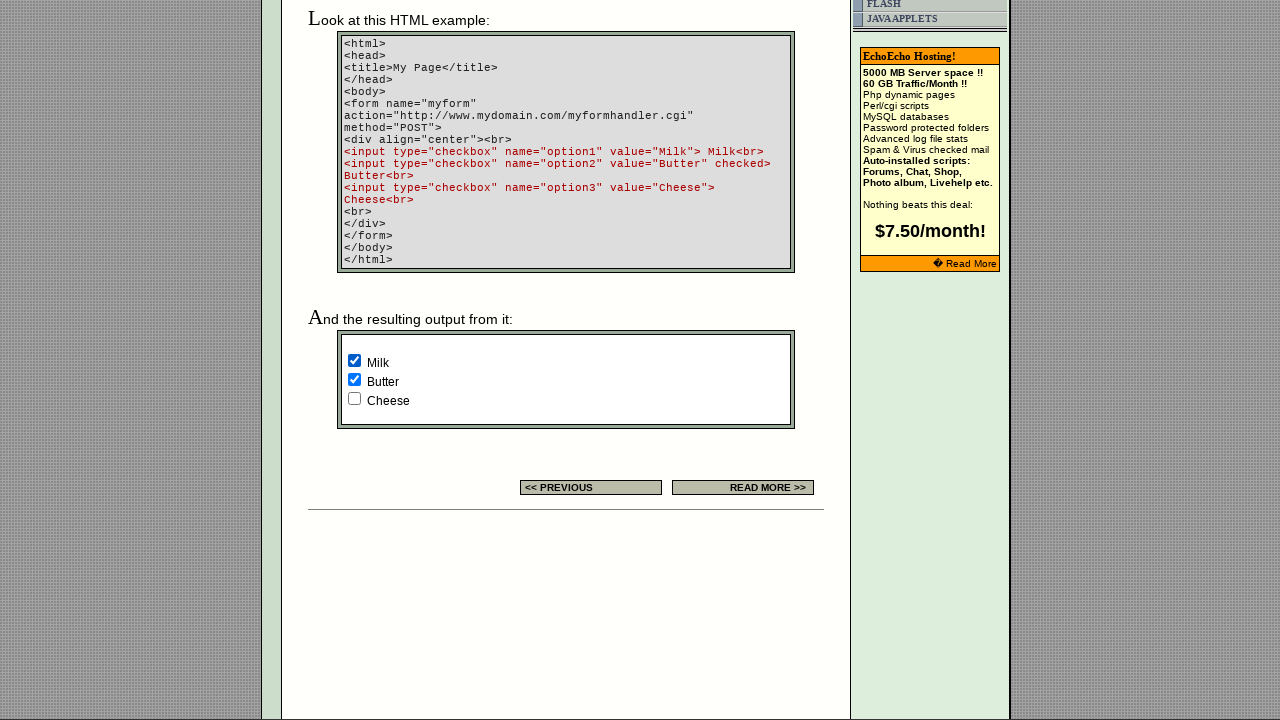

Clicked an unchecked checkbox to select it at (354, 398) on td.table5 input[type='checkbox'] >> nth=2
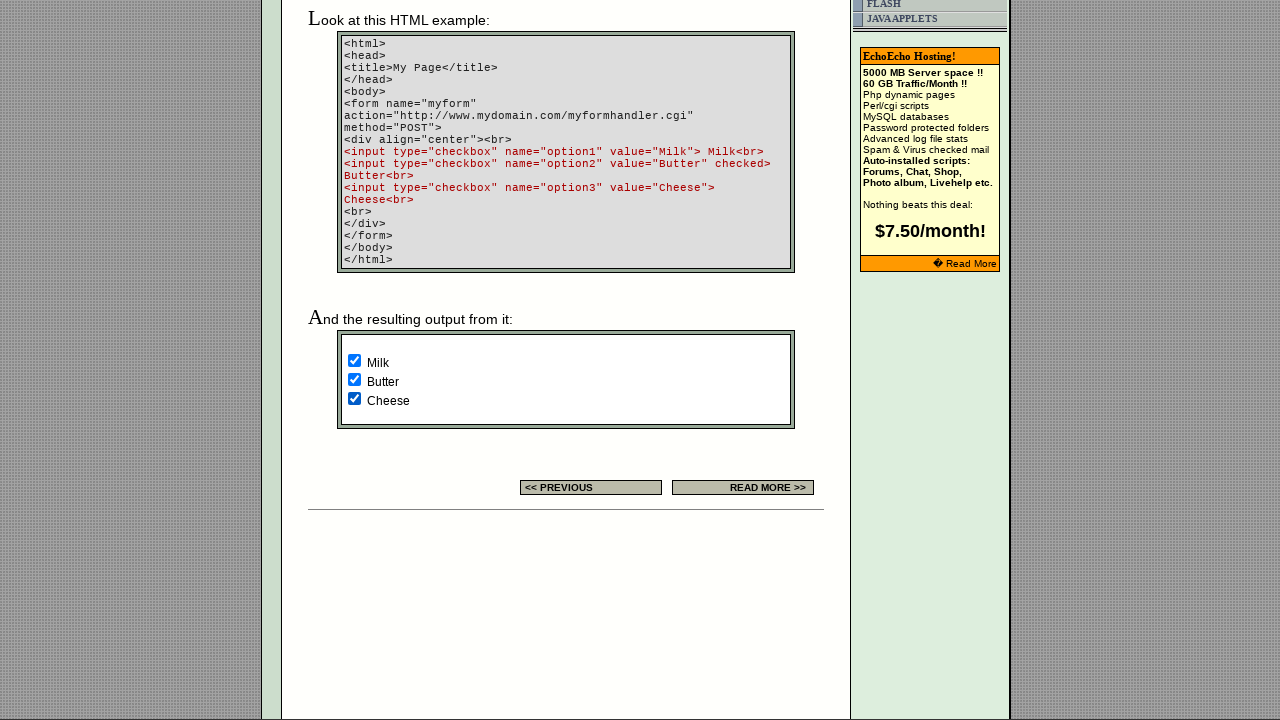

Waited 500ms for checkbox interactions to complete
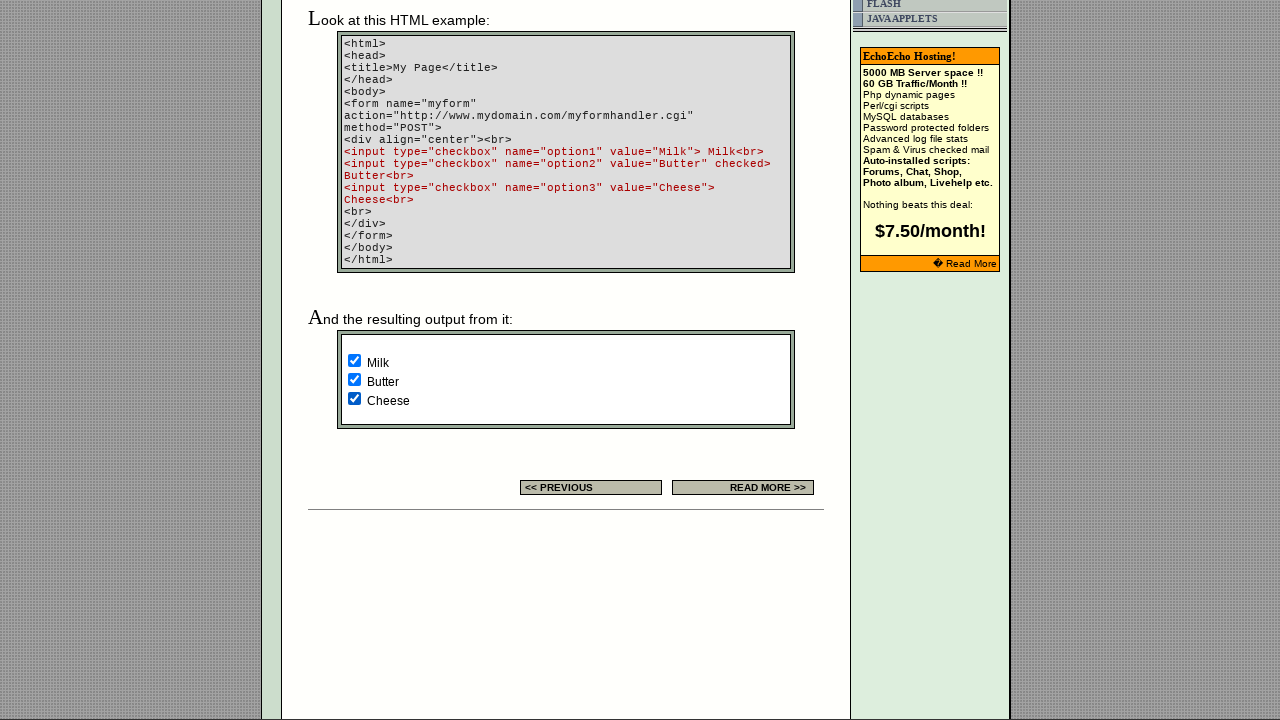

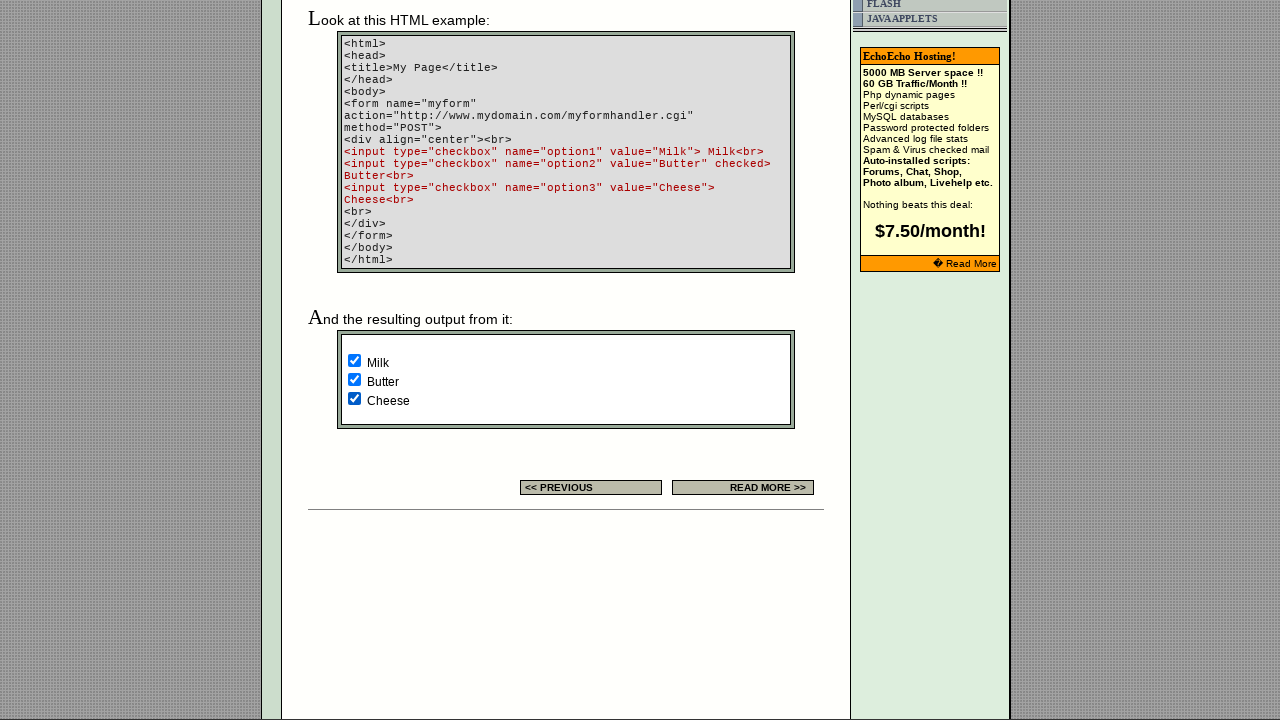